Completes a multi-step puzzle game by solving three trials: answering a riddle, entering a revealed password, and finding the richest merchant from a list

Starting URL: https://techstepacademy.com/trial-of-the-stones

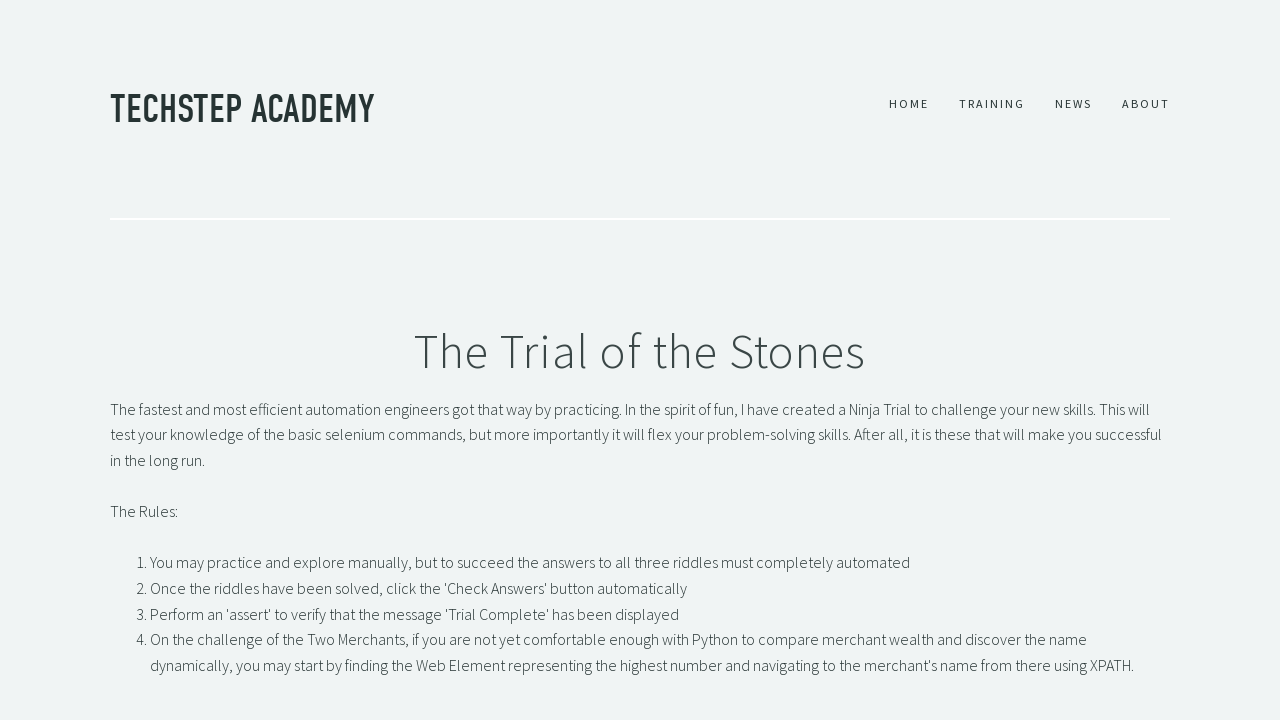

Filled riddle answer input with 'rock' on input[id='r1Input']
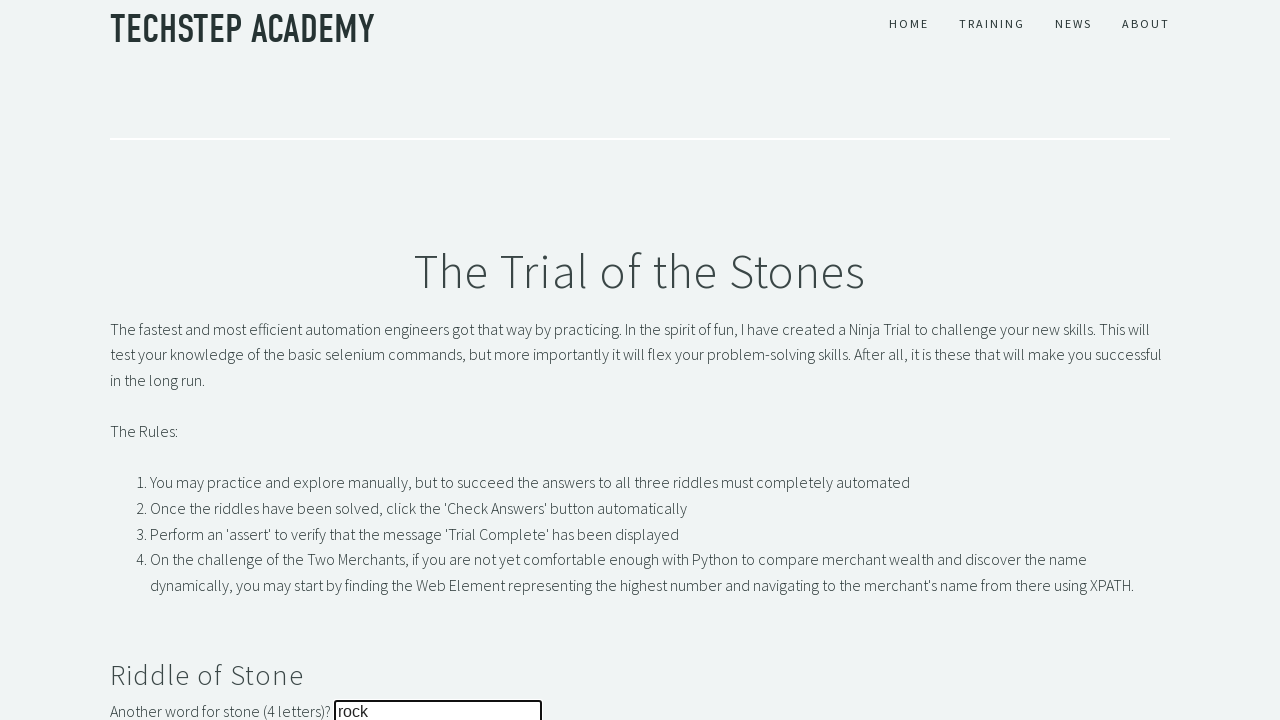

Clicked button to submit riddle answer at (145, 360) on button[id='r1Btn']
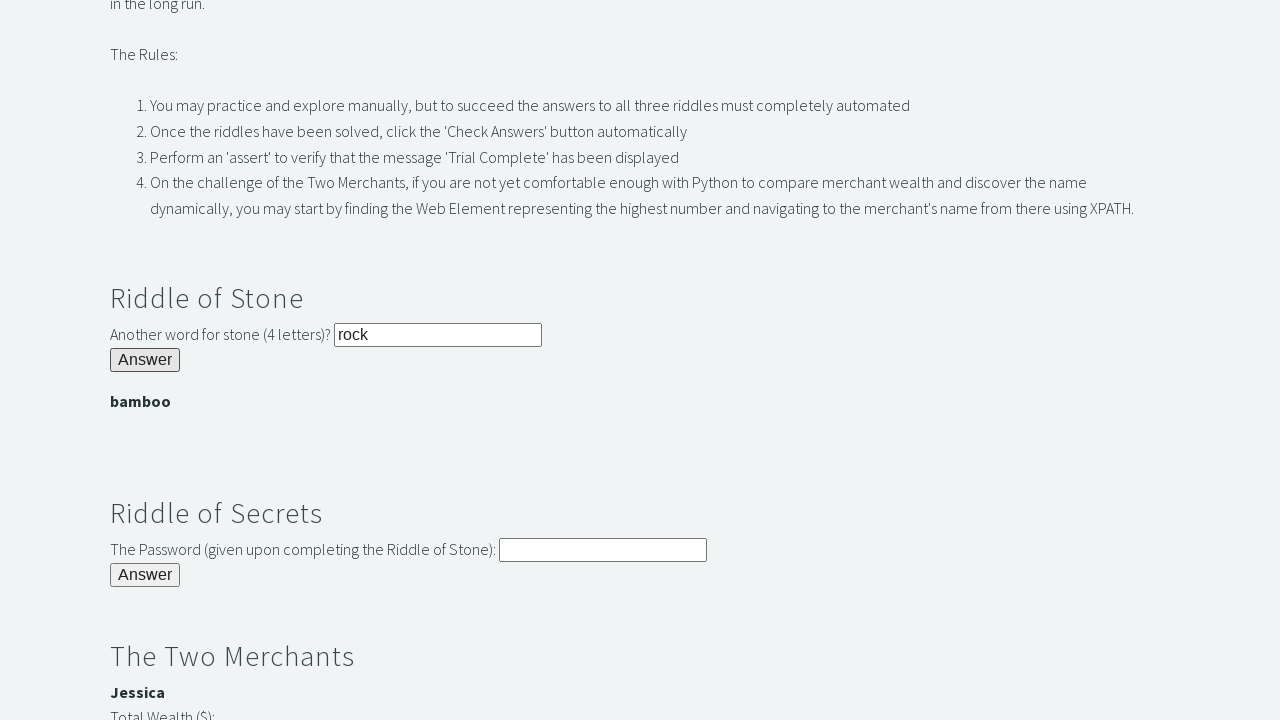

Password banner appeared after solving riddle
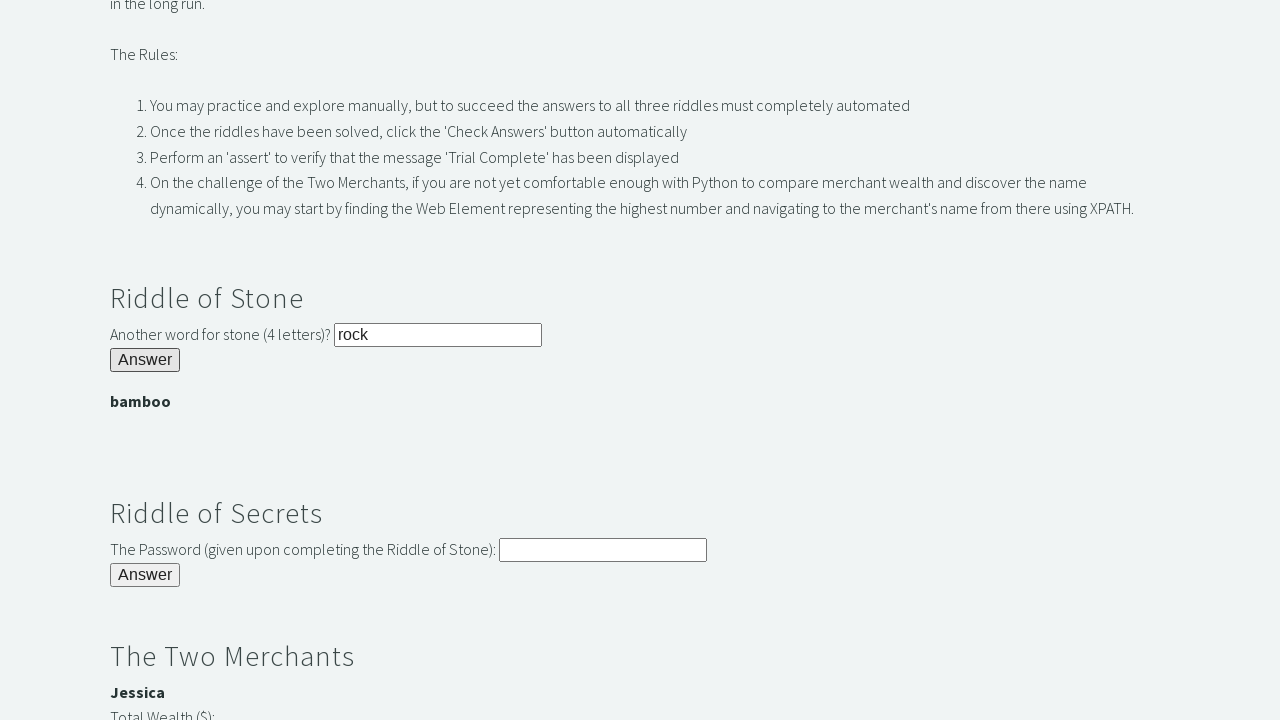

Retrieved password from banner: bamboo
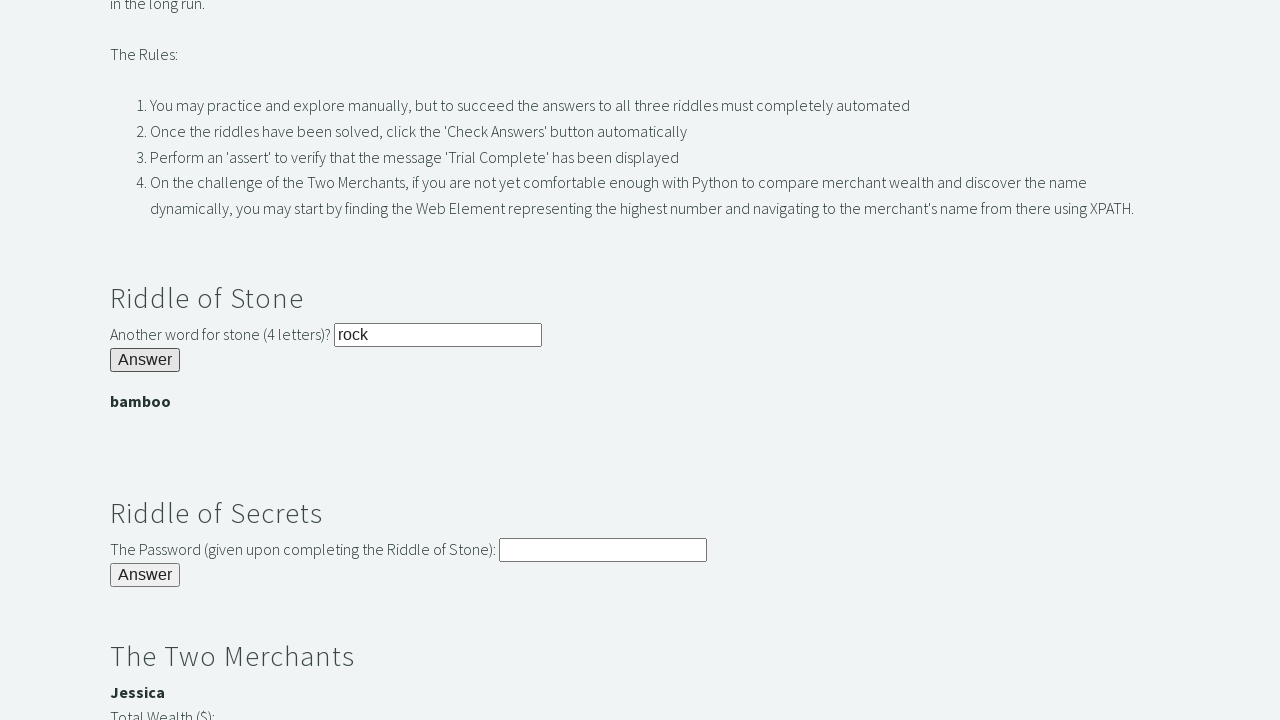

Filled password input with revealed password on input[id='r2Input']
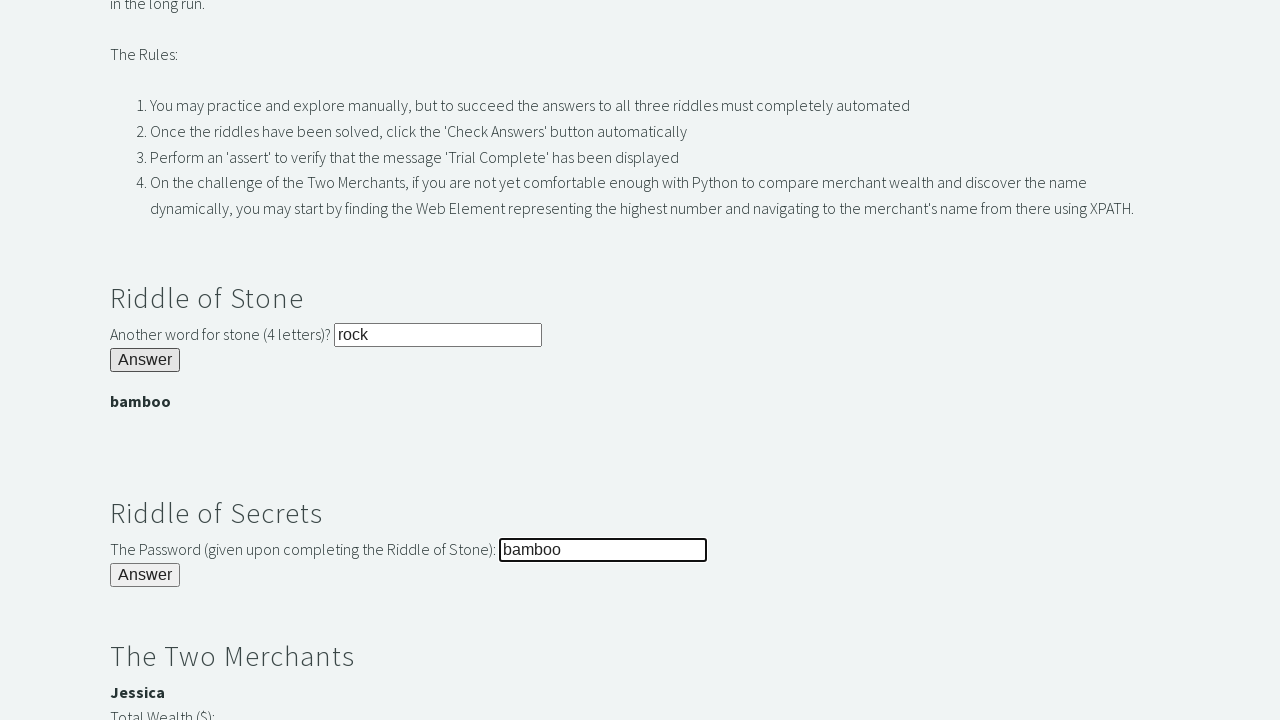

Clicked button to submit password at (145, 575) on button[id='r2Butn']
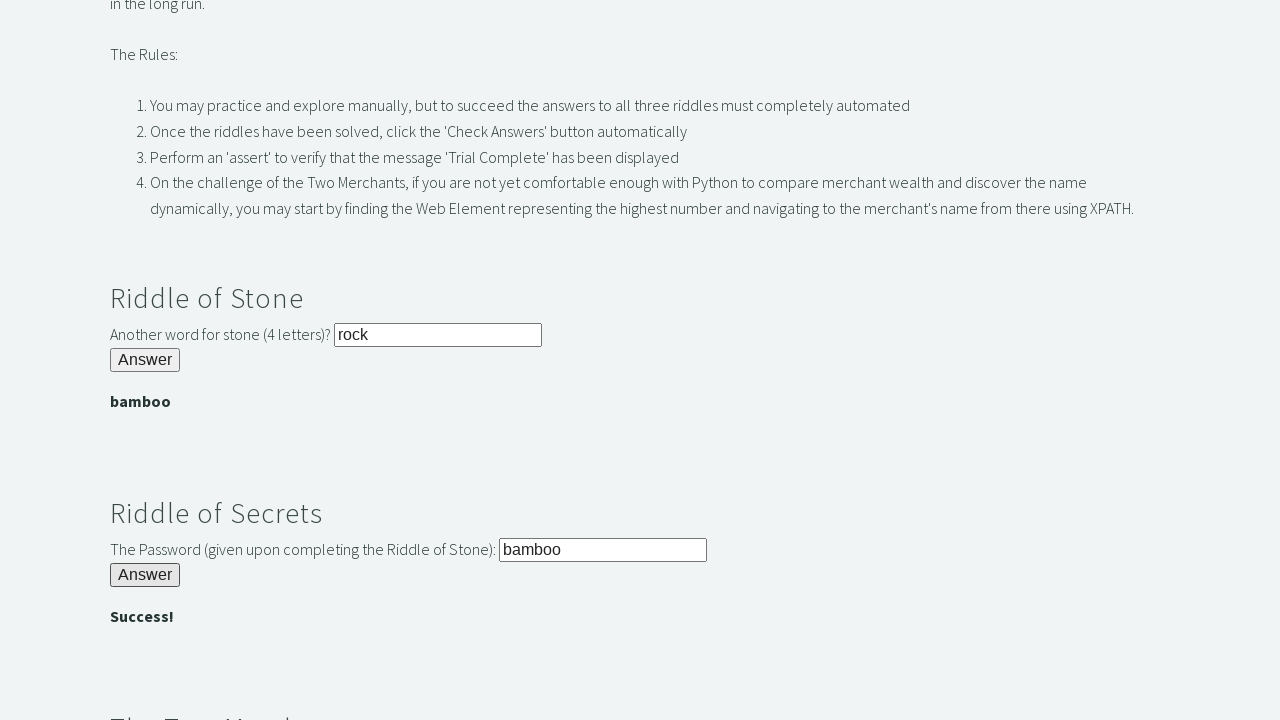

Second trial success banner displayed
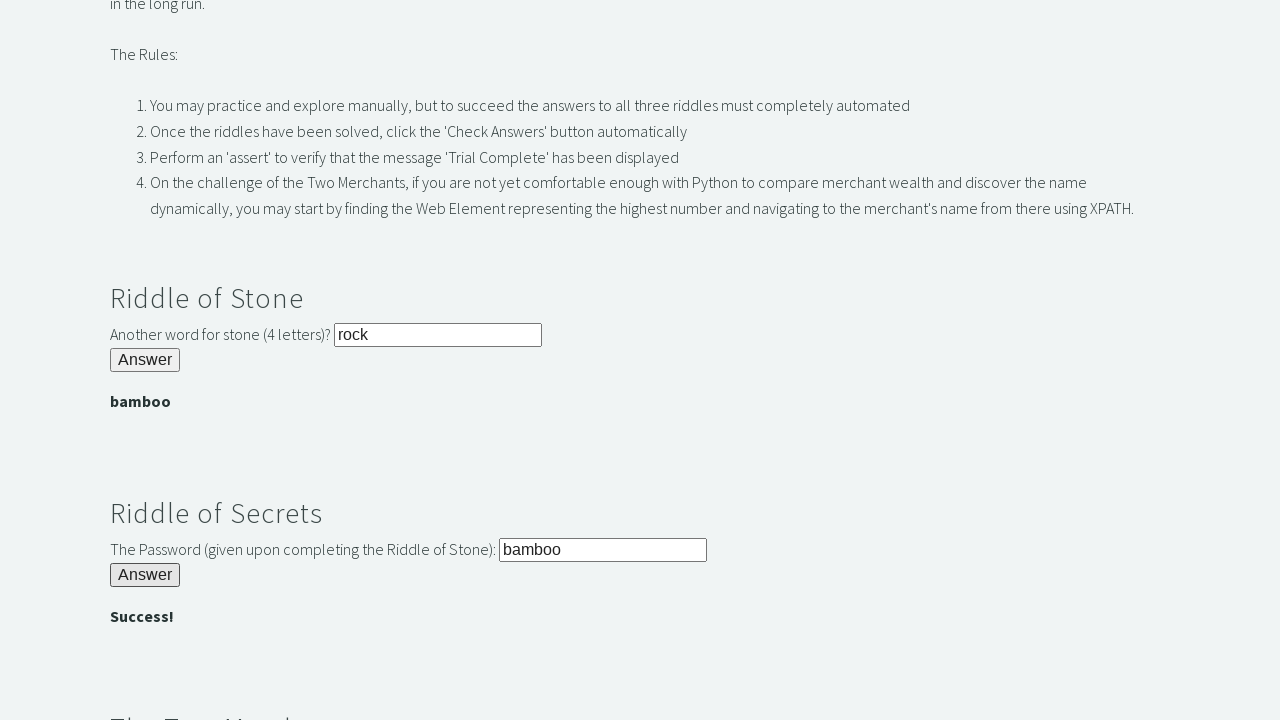

Retrieved list of merchant wealth values (2 merchants found)
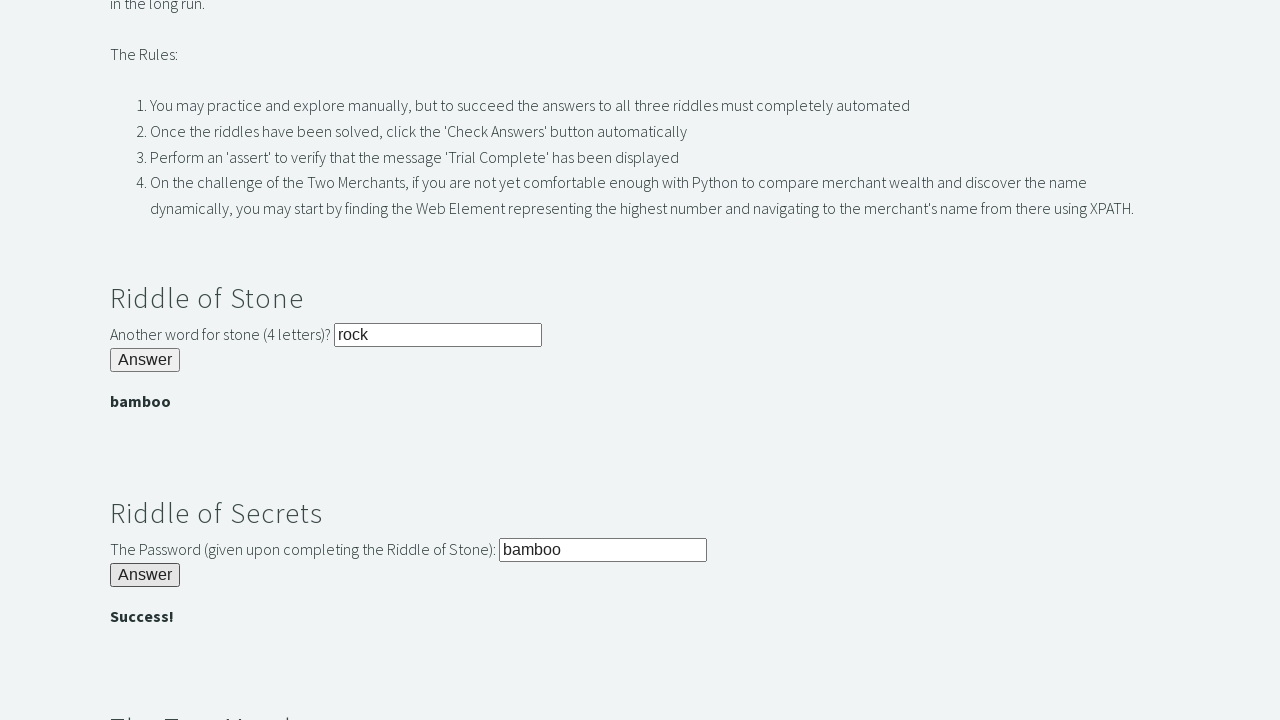

Calculated maximum wealth: 3000
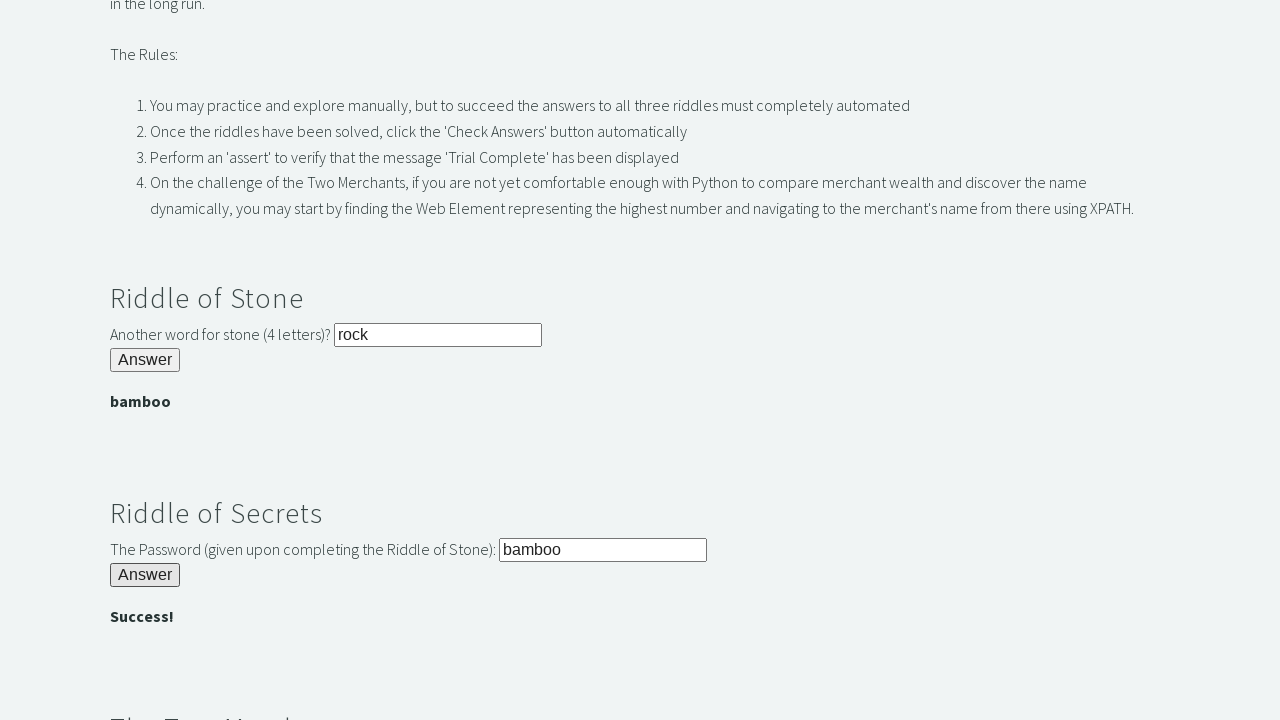

Identified richest merchant name: Jessica
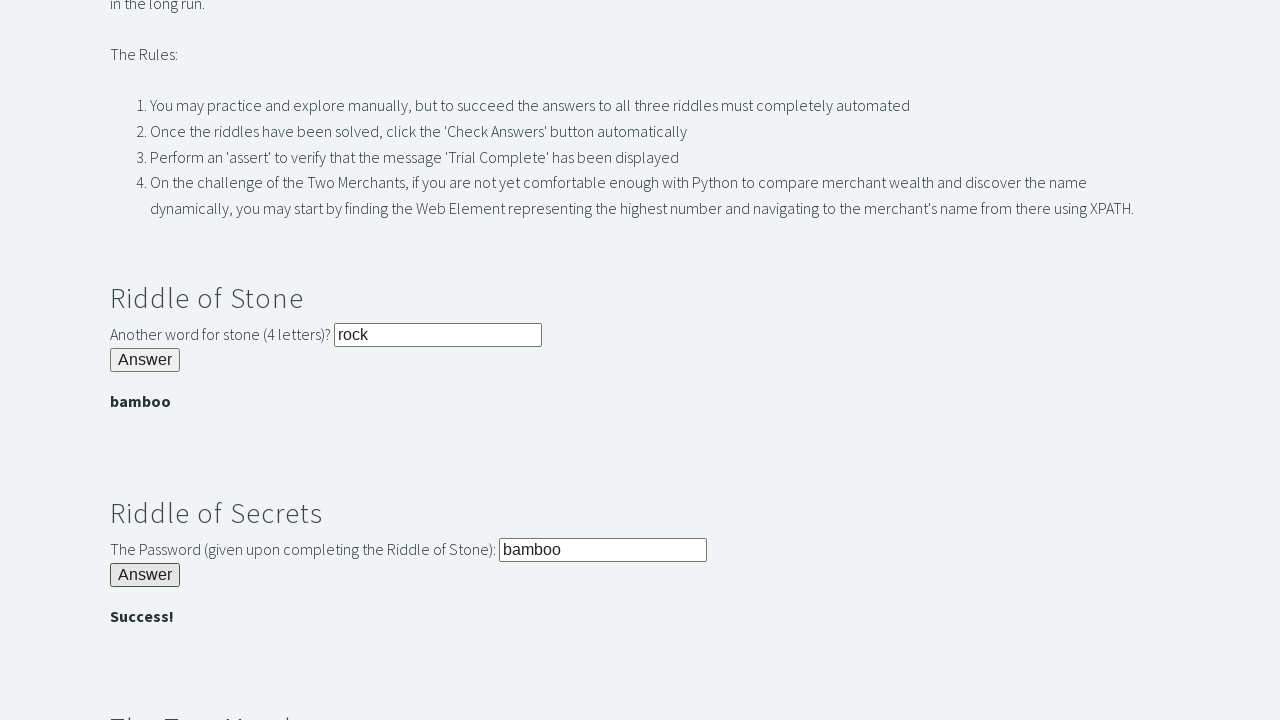

Filled merchant name input with 'Jessica' on input[id='r3Input']
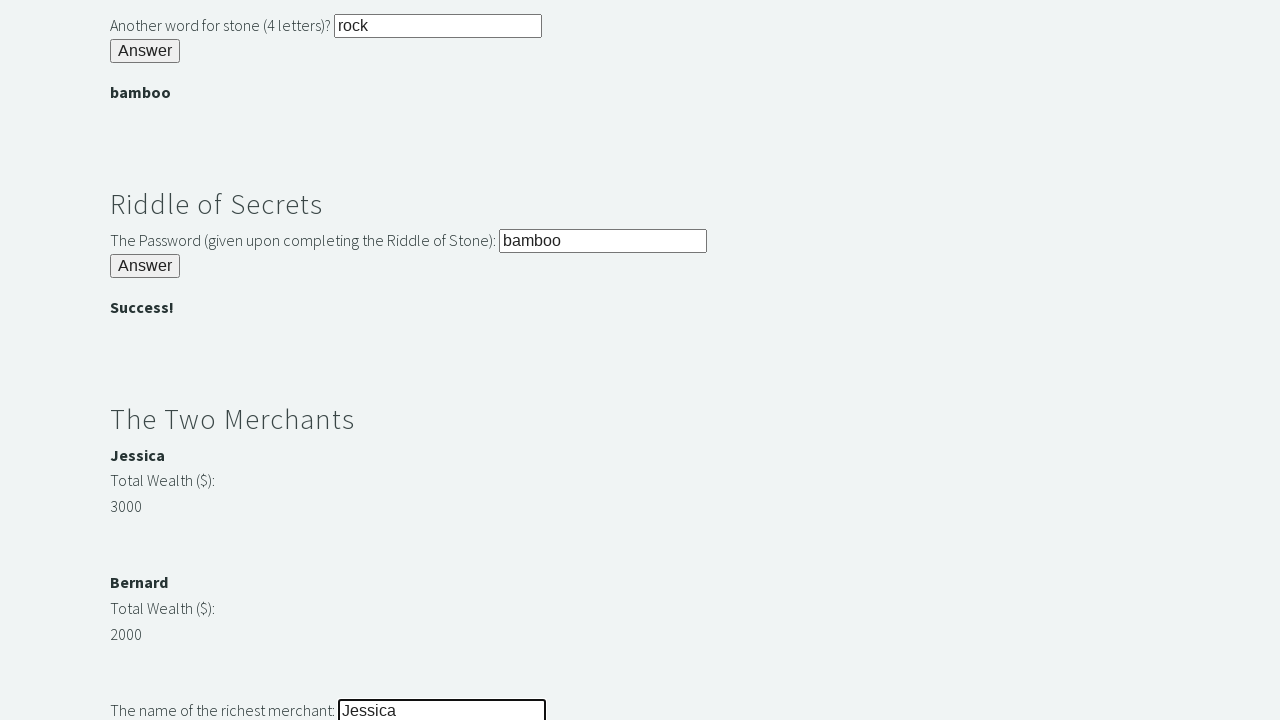

Clicked button to submit richest merchant answer at (145, 360) on button[id='r3Butn']
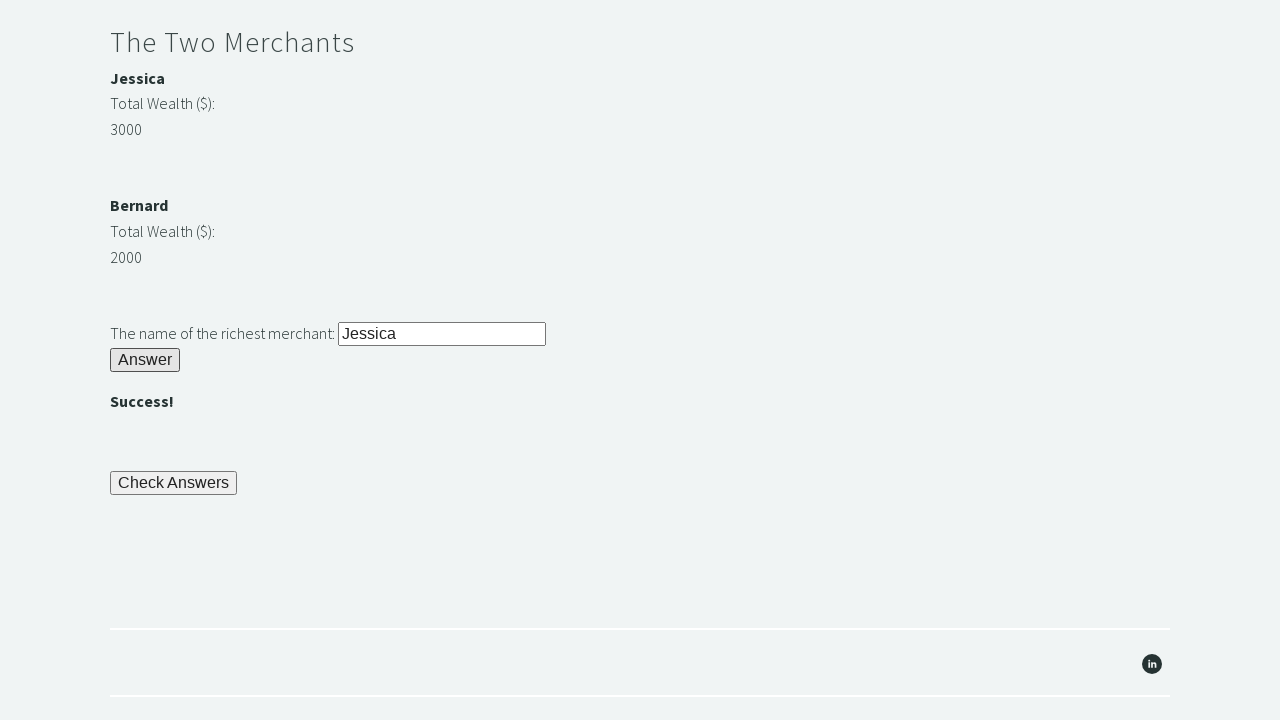

Third trial success banner displayed
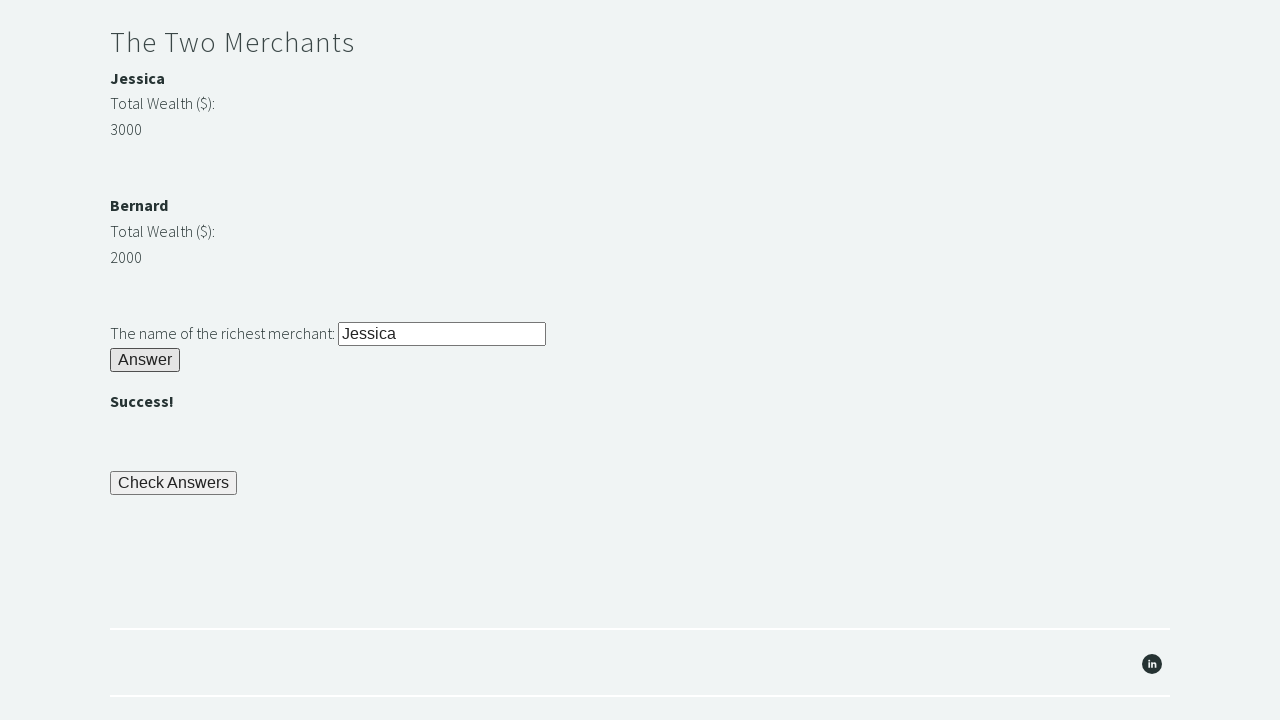

Clicked final check button to complete trial at (174, 483) on button[id='checkButn']
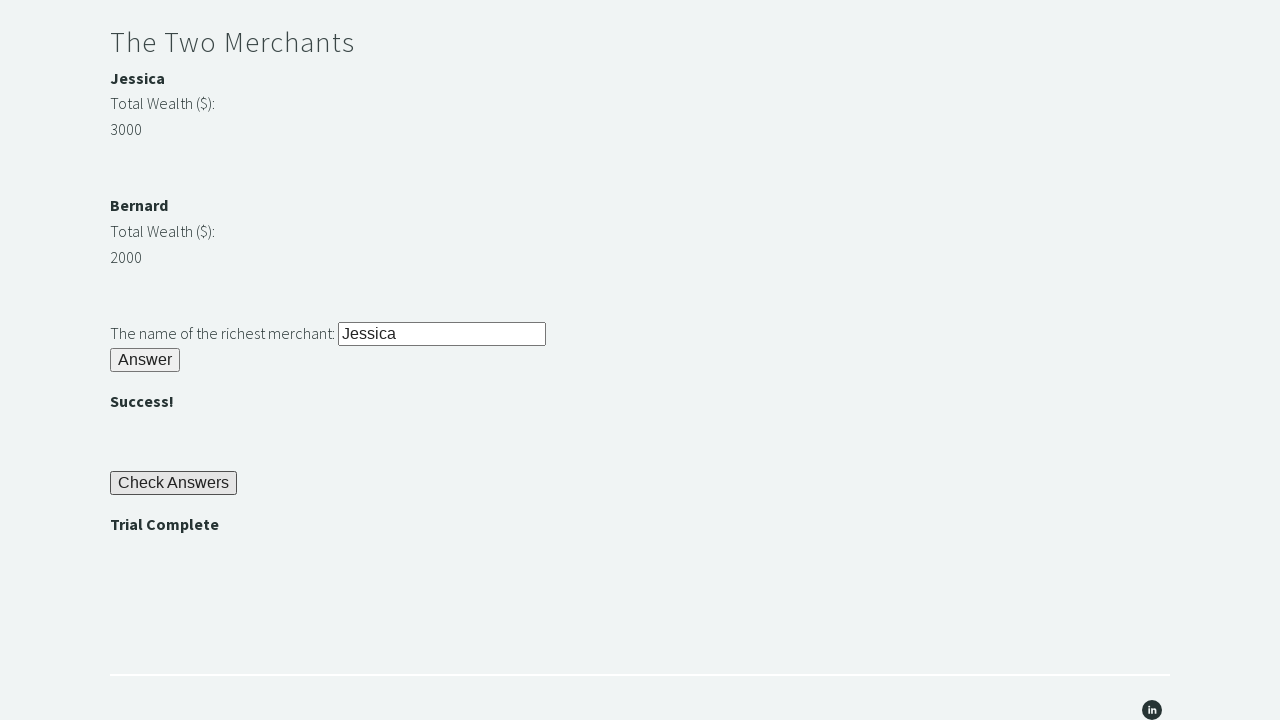

Trial complete banner appeared
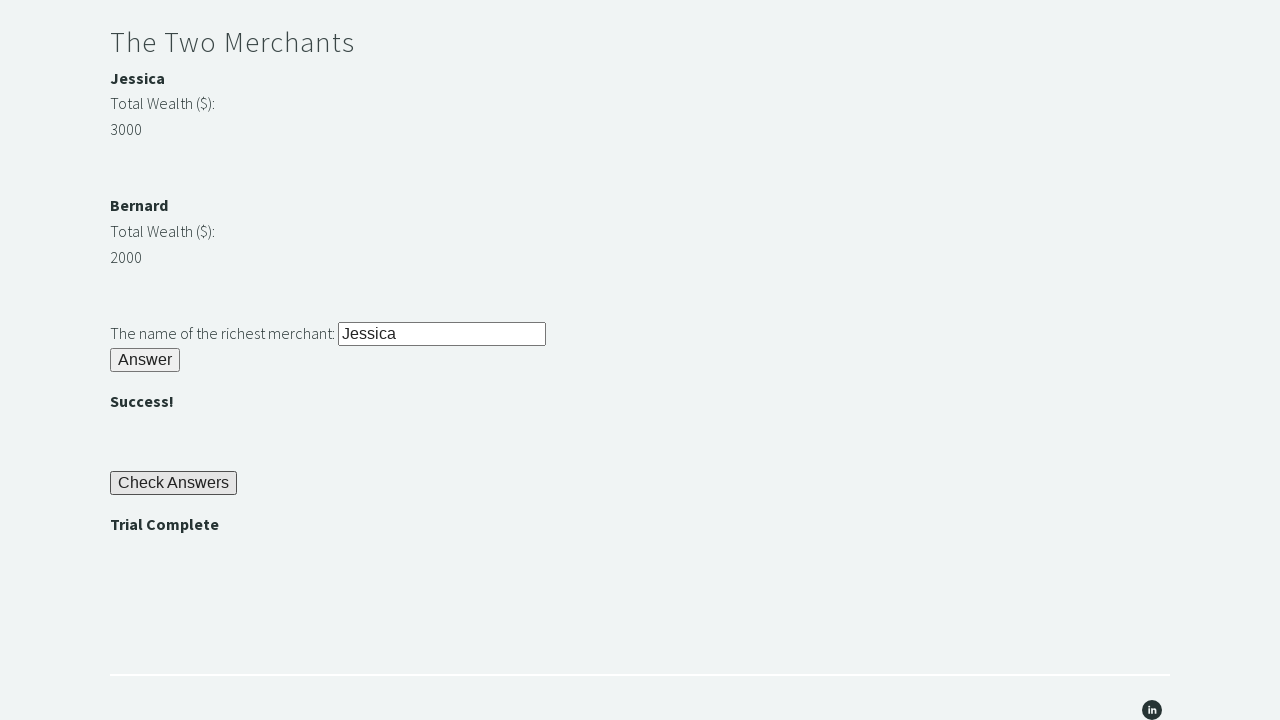

Retrieved completion message: Trial Complete
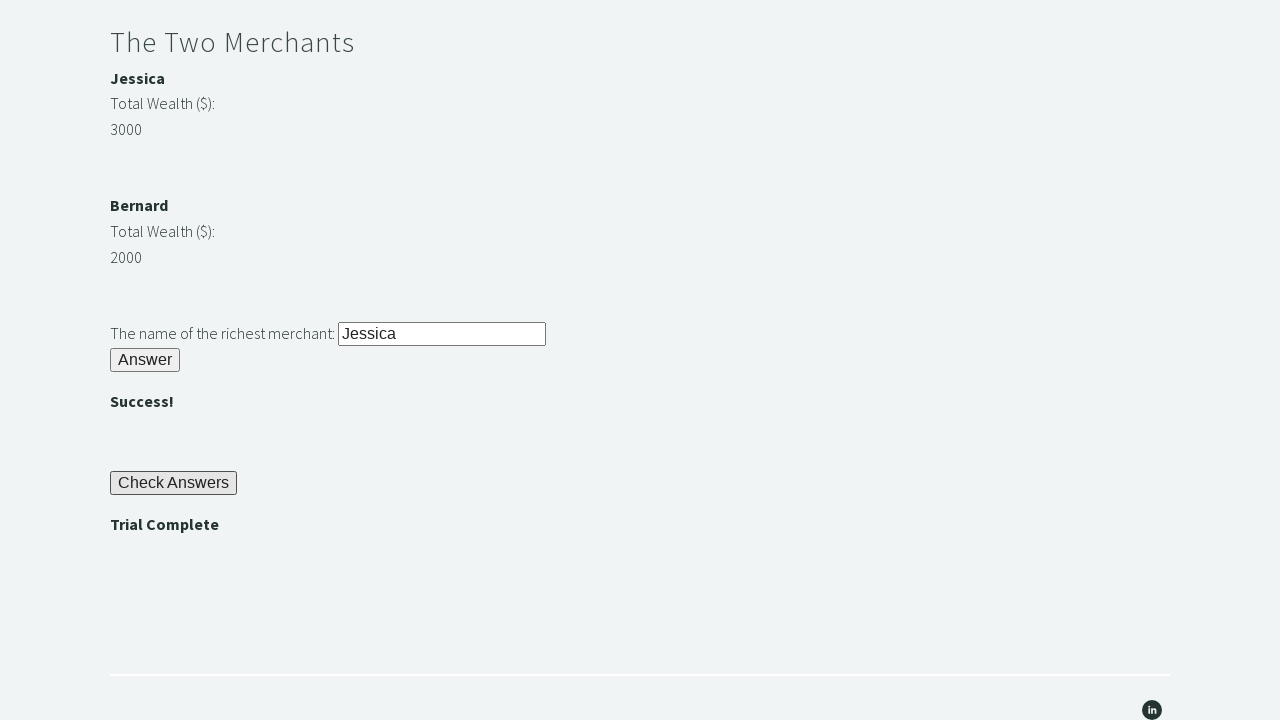

Assertion passed: Trial successfully completed
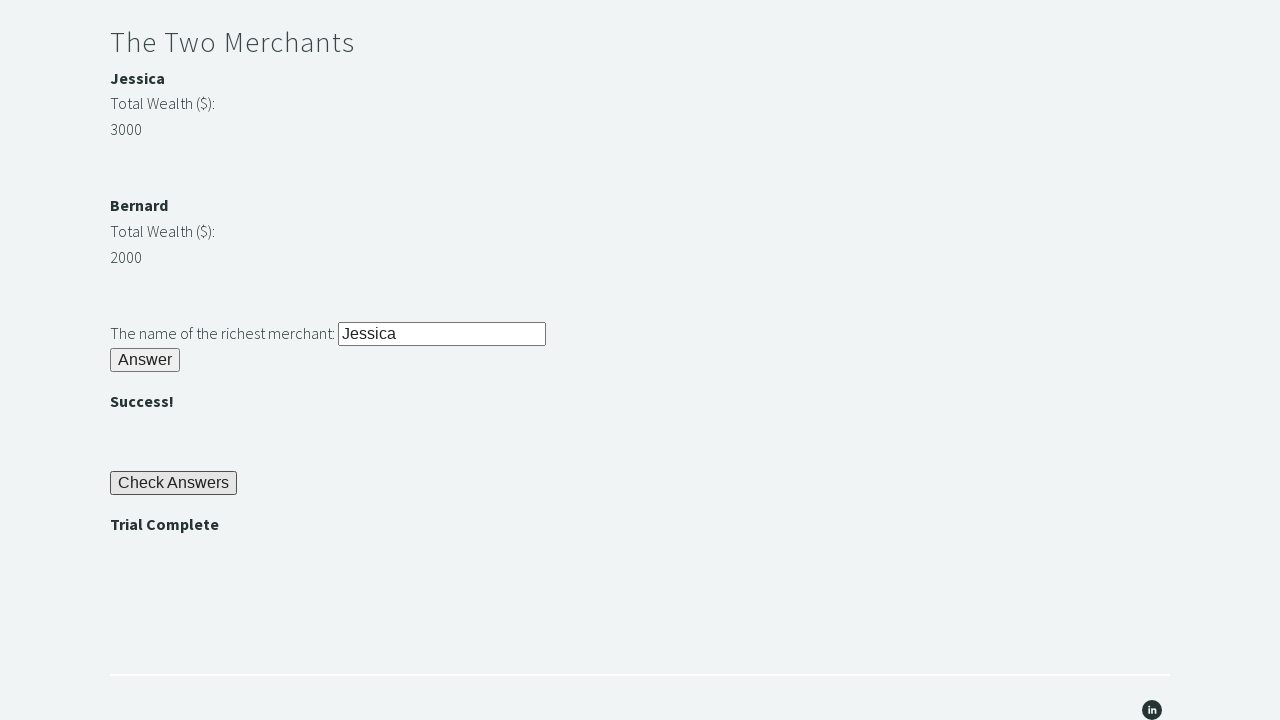

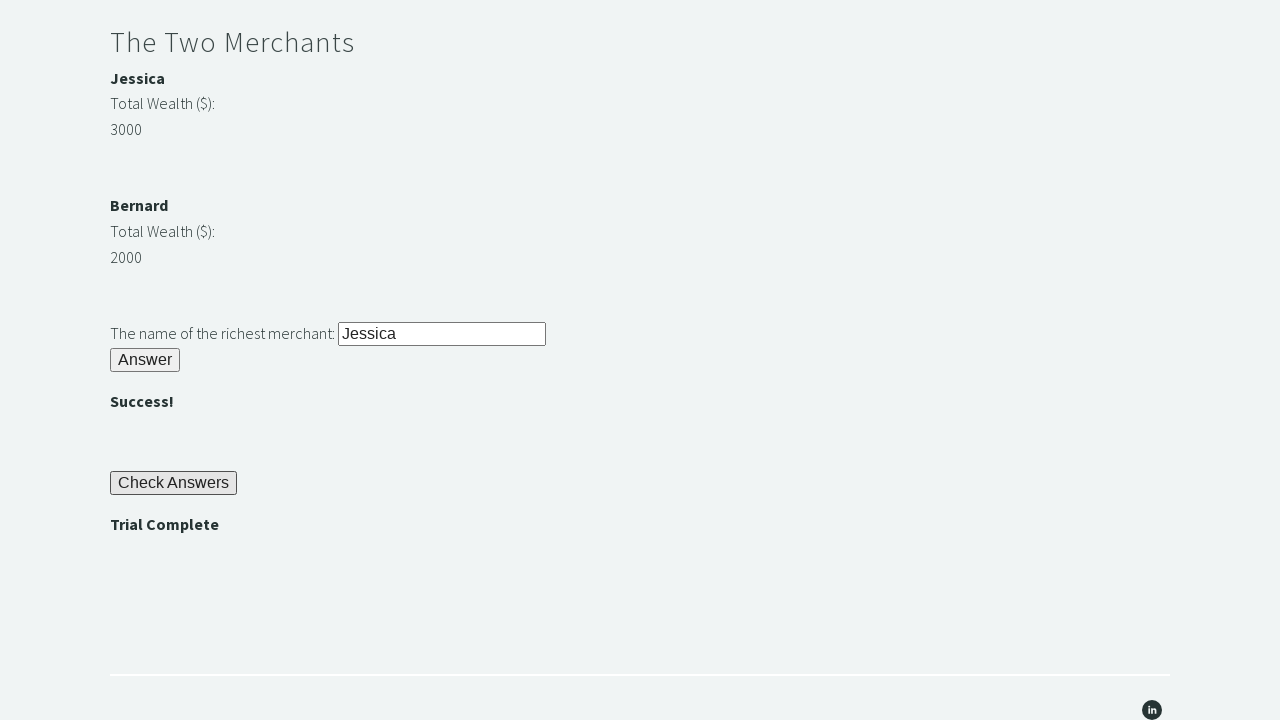